Tests an e-commerce flow by searching for products, adding items to cart, and proceeding through checkout to verify error message when terms are not accepted

Starting URL: https://rahulshettyacademy.com/seleniumPractise/#/

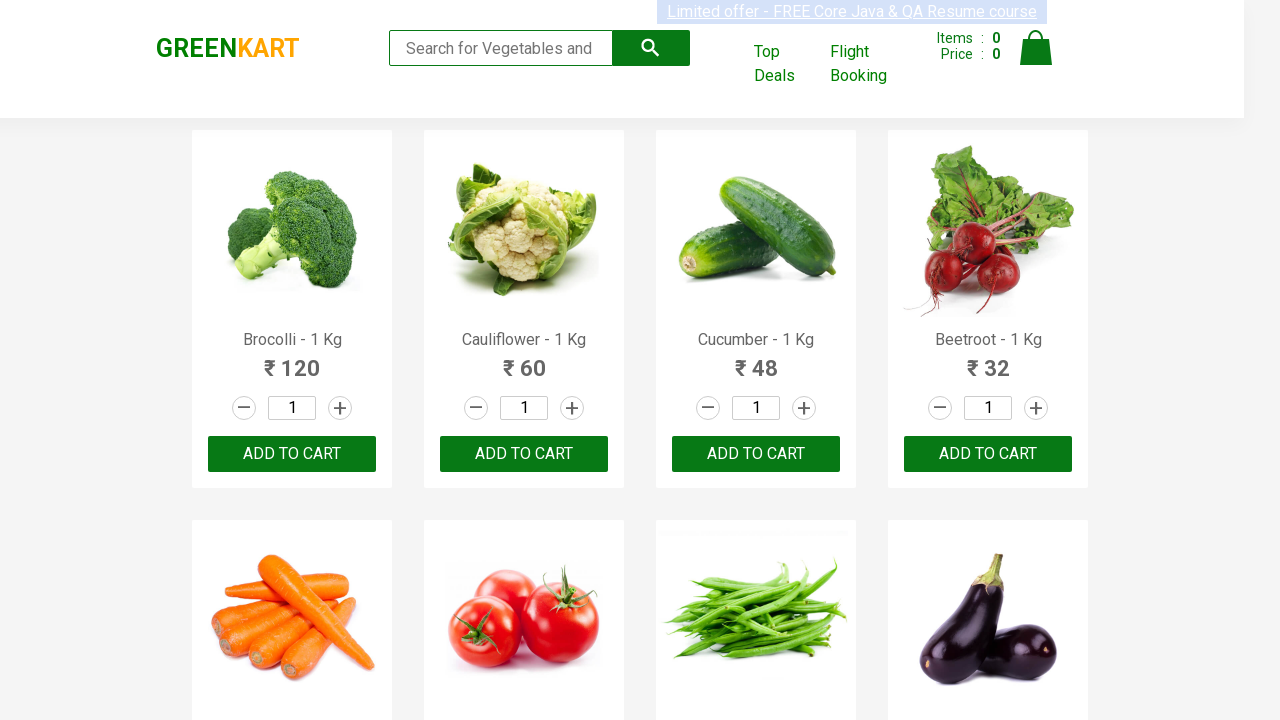

Filled search field with 'ca' to search for products on .search-keyword
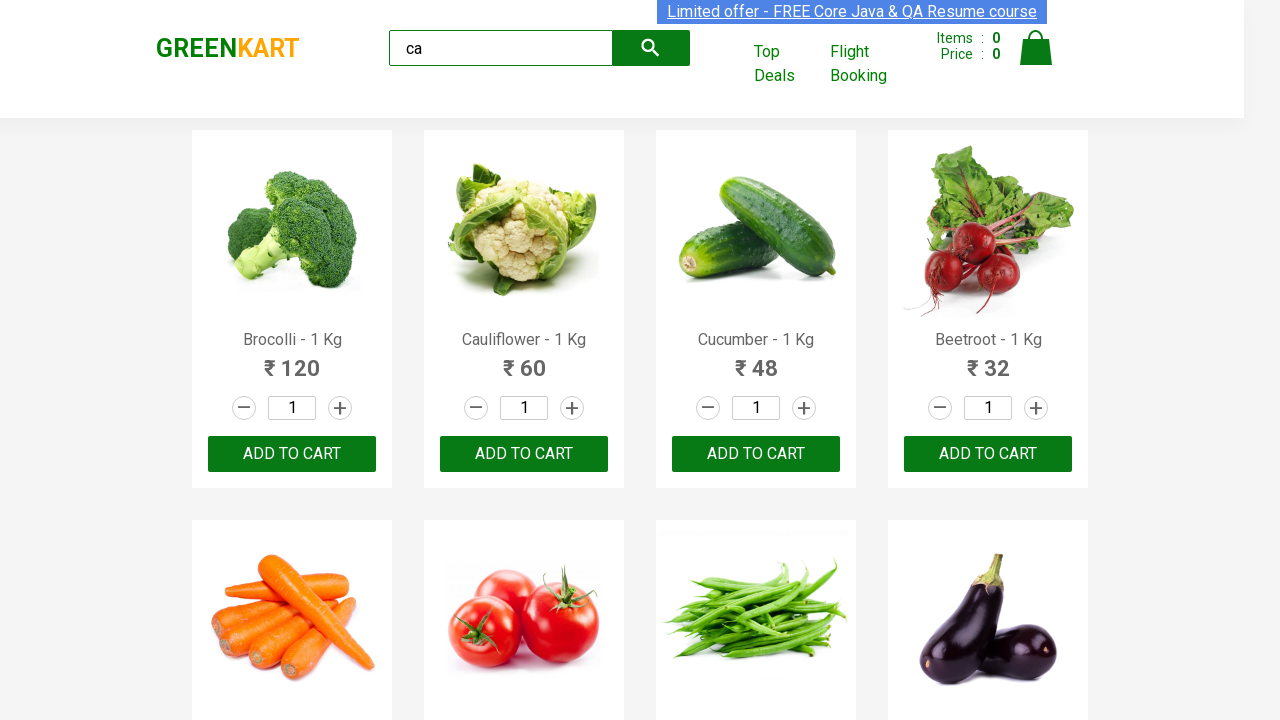

Products loaded and became visible
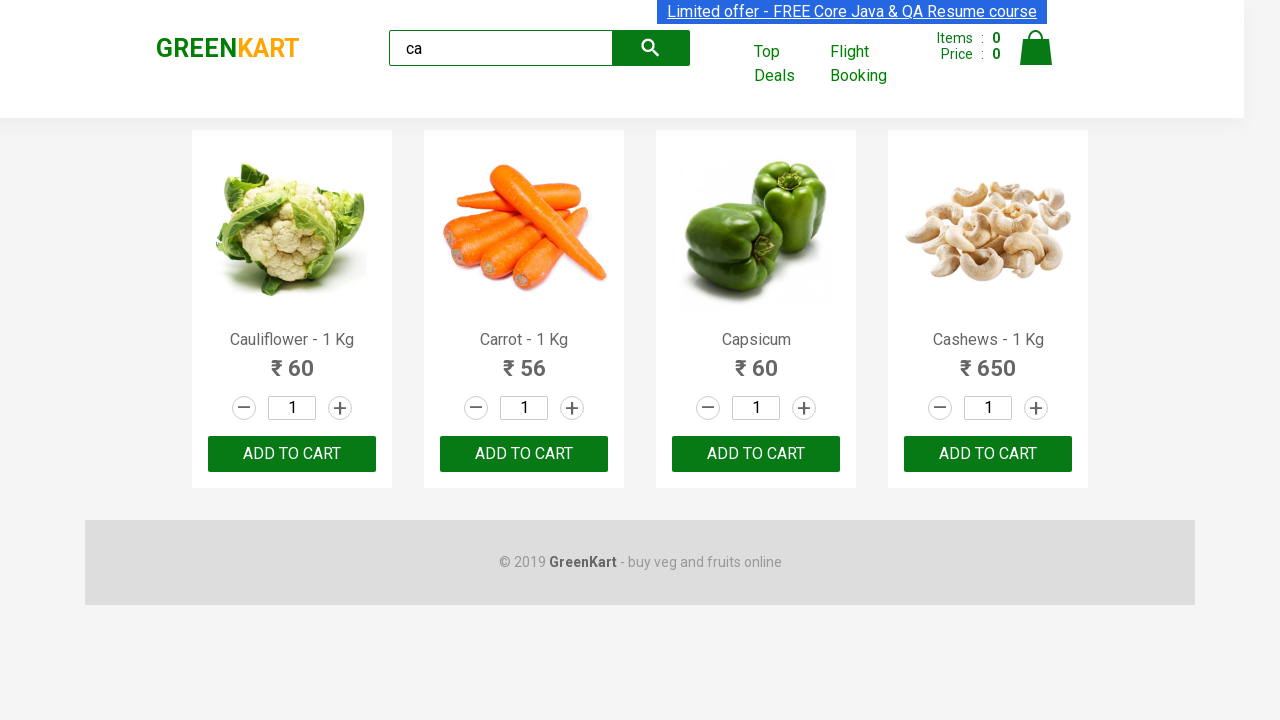

Clicked add to cart button on the third visible product at (756, 454) on .products:visible .product:visible >> nth=2 >> button[type=button]
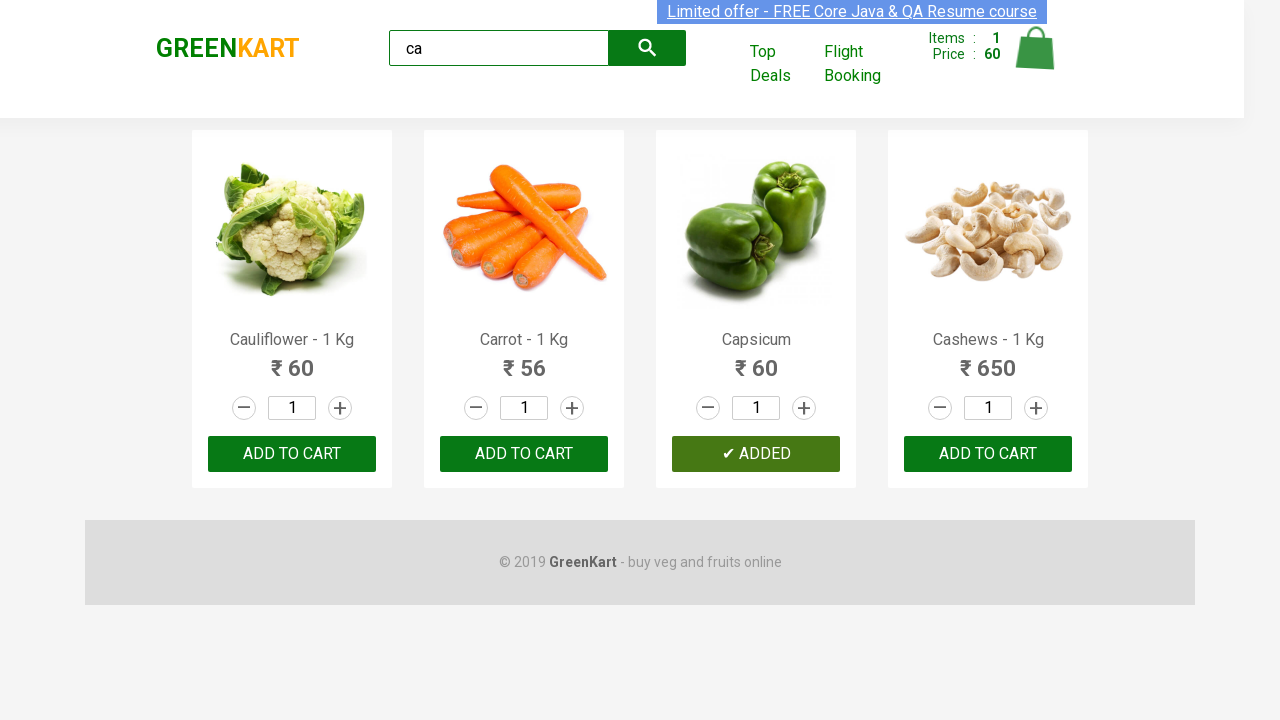

Found and clicked add to cart button for Cashews product at (988, 454) on .products:visible .product:visible >> nth=3 >> button[type=button]
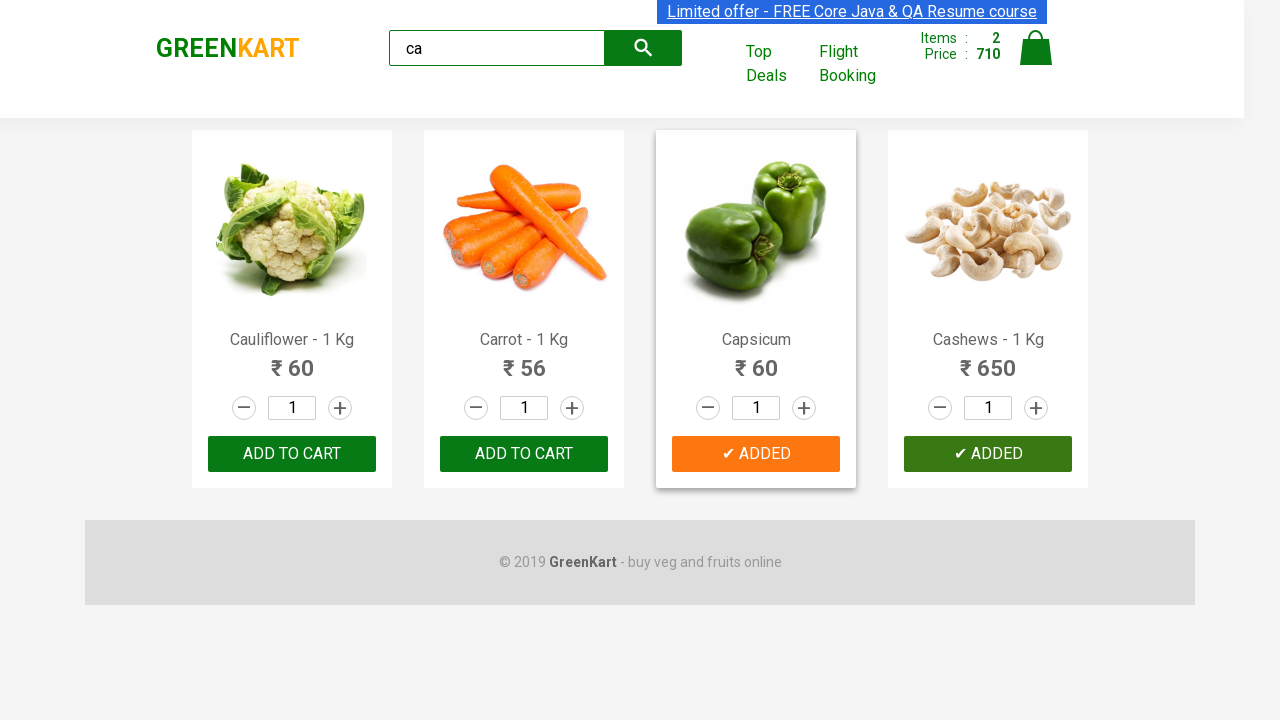

Clicked cart icon to view shopping cart at (1036, 48) on img[alt=Cart]
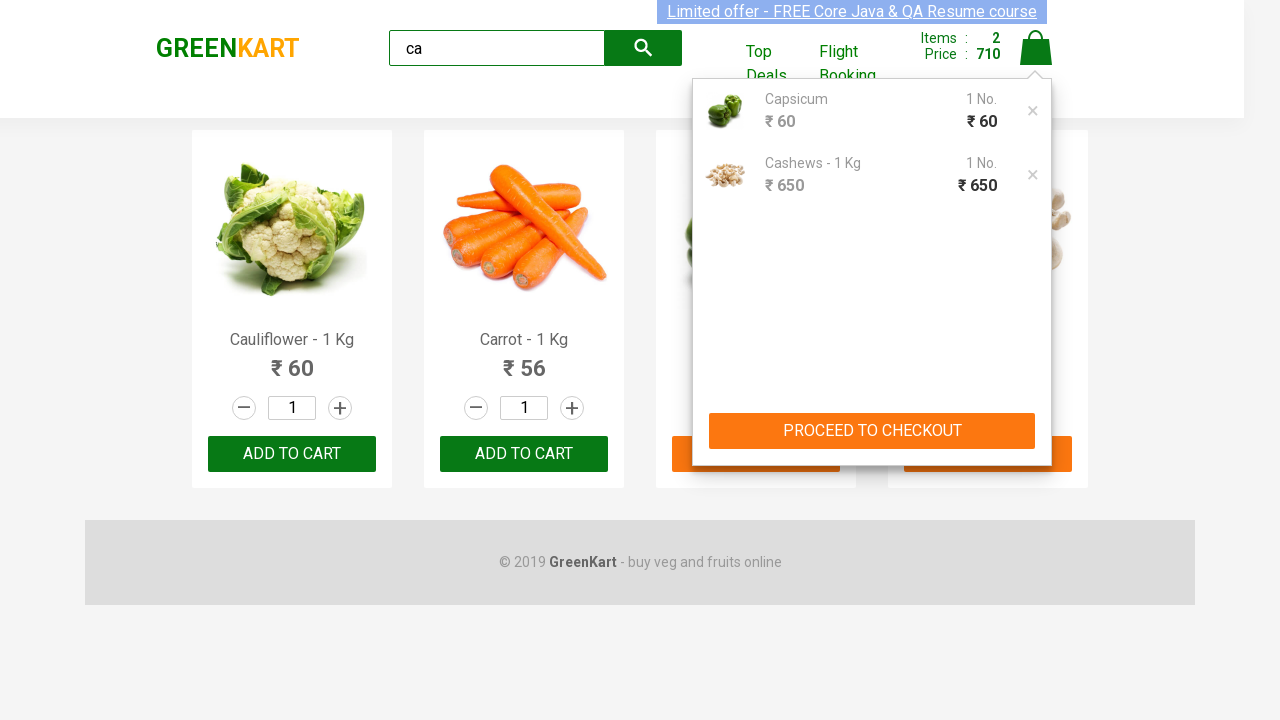

Clicked proceed to checkout button at (872, 431) on text=PROCEED TO CHECKOUT
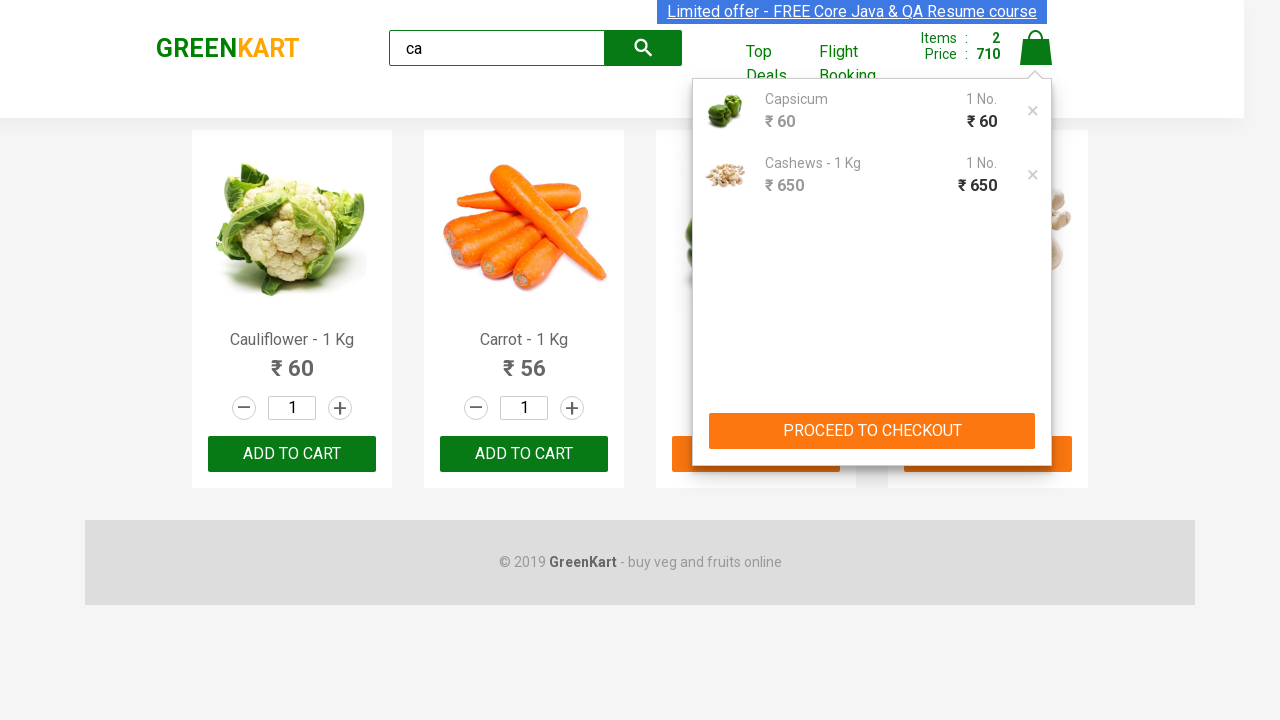

Clicked place order button at (1036, 491) on text=Place Order
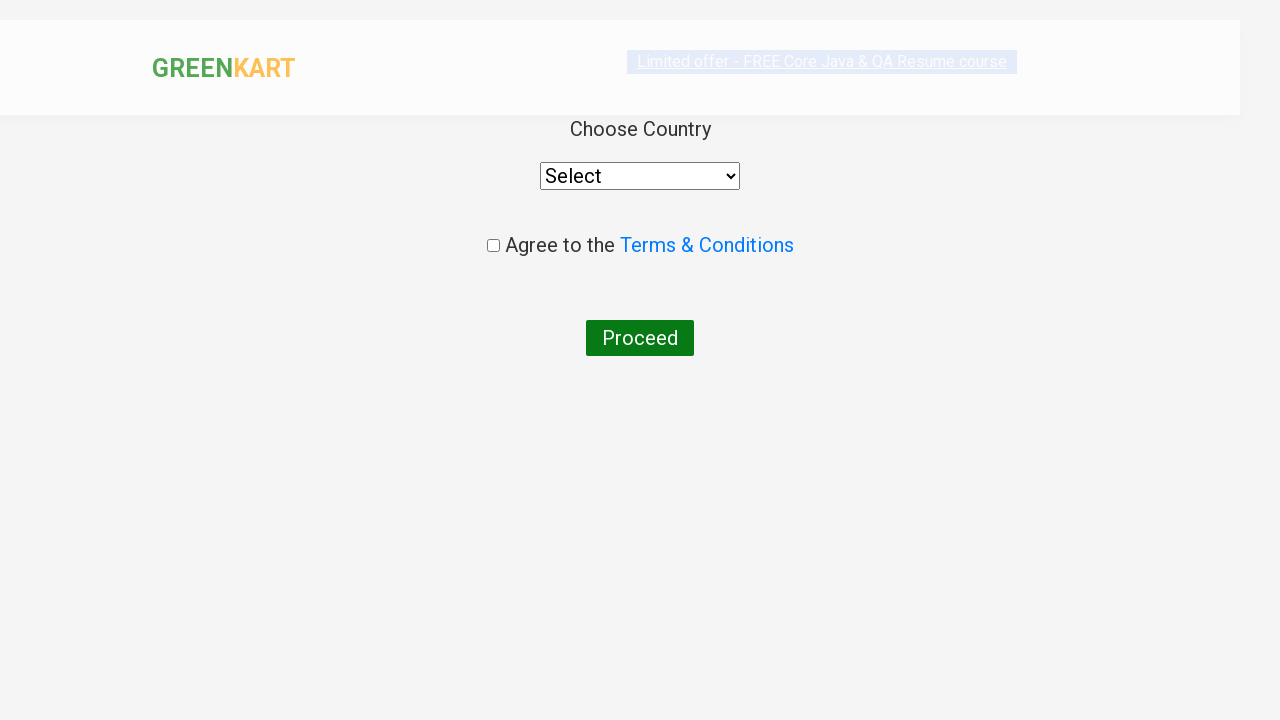

Clicked proceed button at (640, 338) on text=Proceed
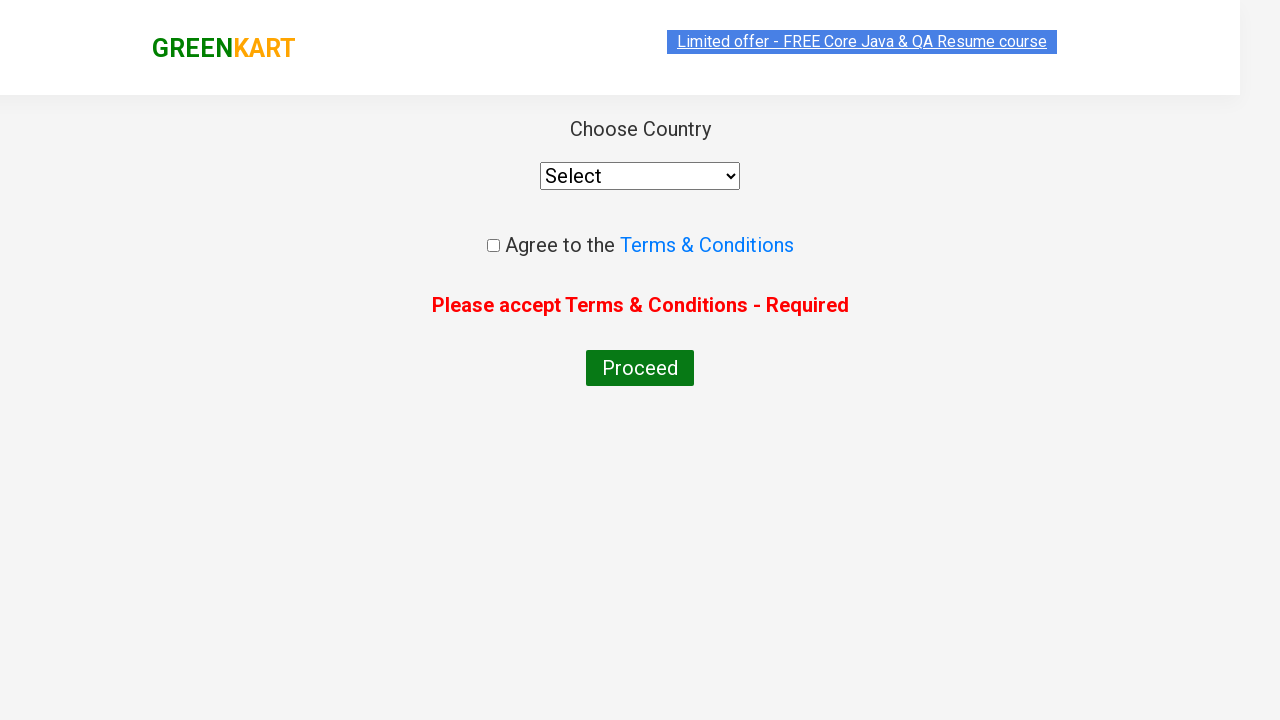

Error message displayed when terms were not accepted
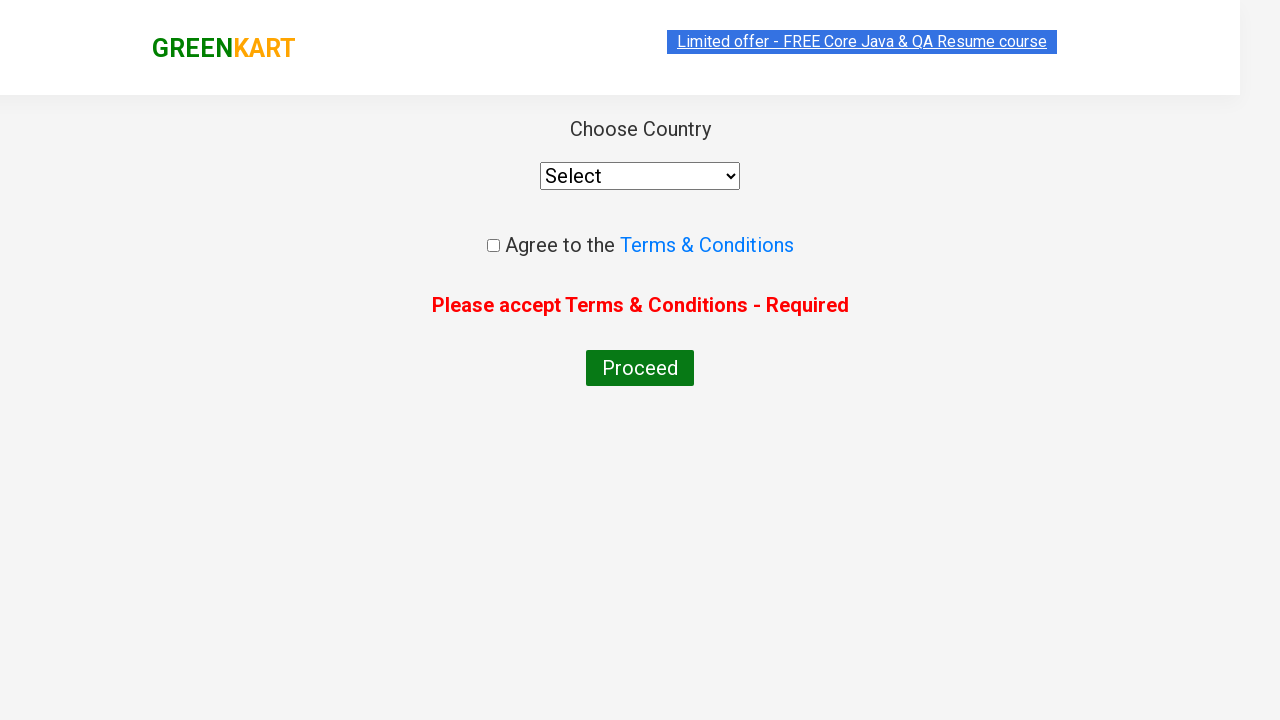

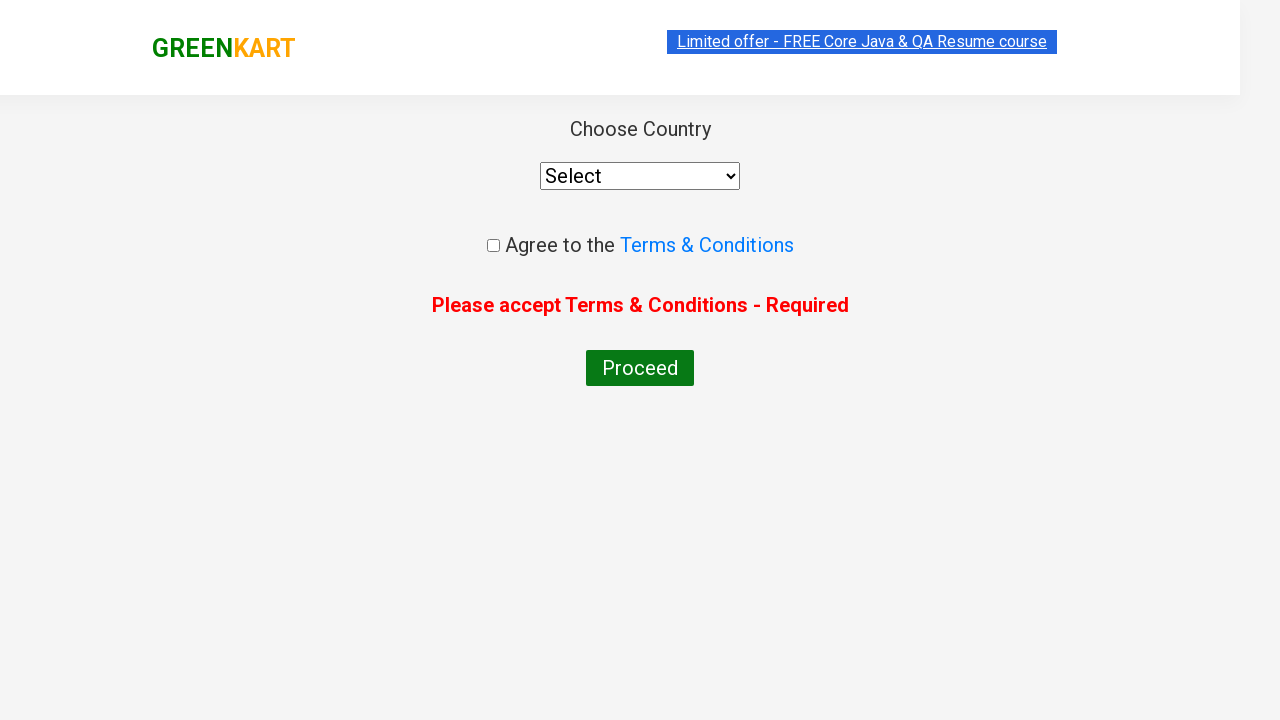